Demonstrates advanced Playwright features by navigating to httpbin.org, counting links on the page, and testing responsive design by changing viewport sizes to tablet, mobile, and desktop dimensions.

Starting URL: https://httpbin.org/

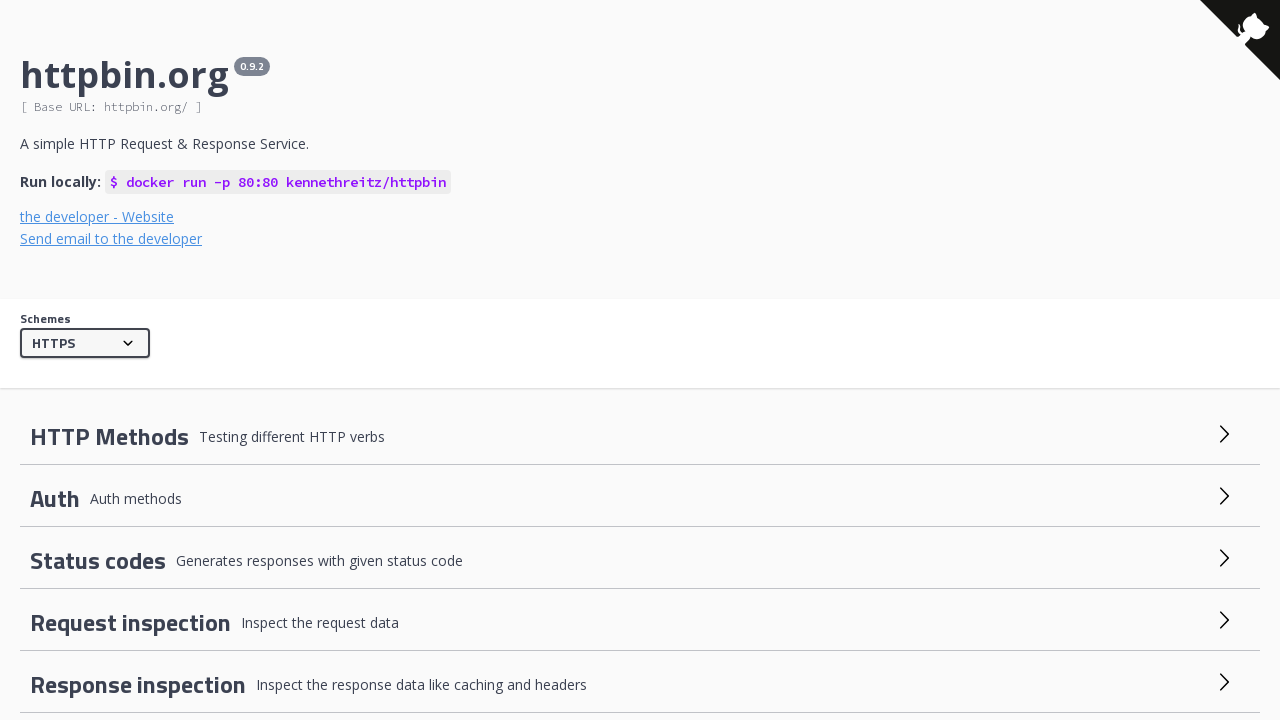

Waited for page to load at httpbin.org
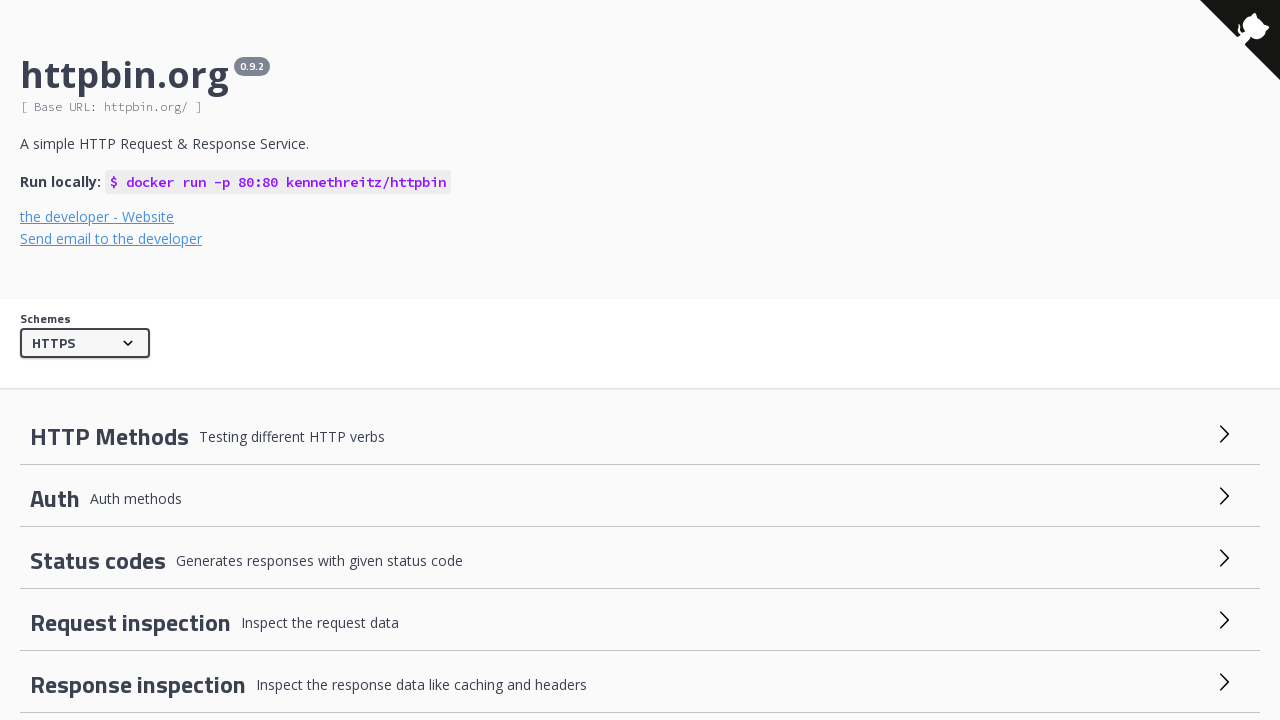

Located all links on the page
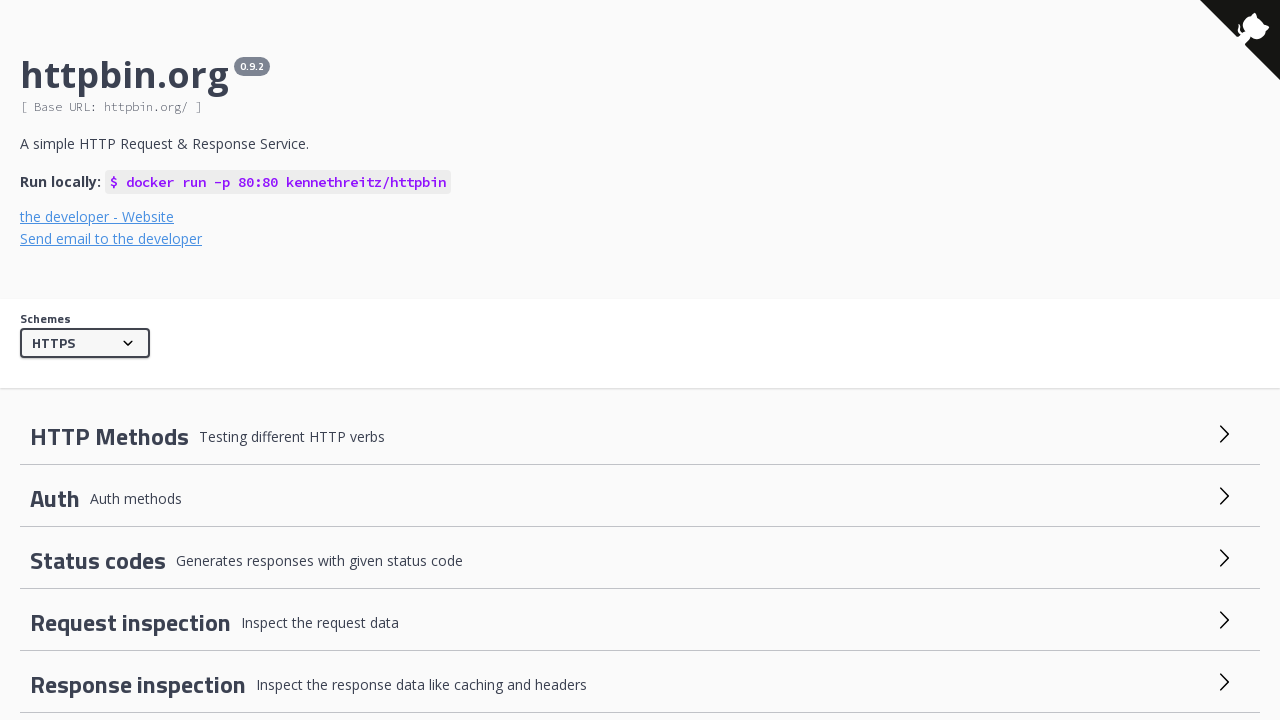

Counted 16 links on the page
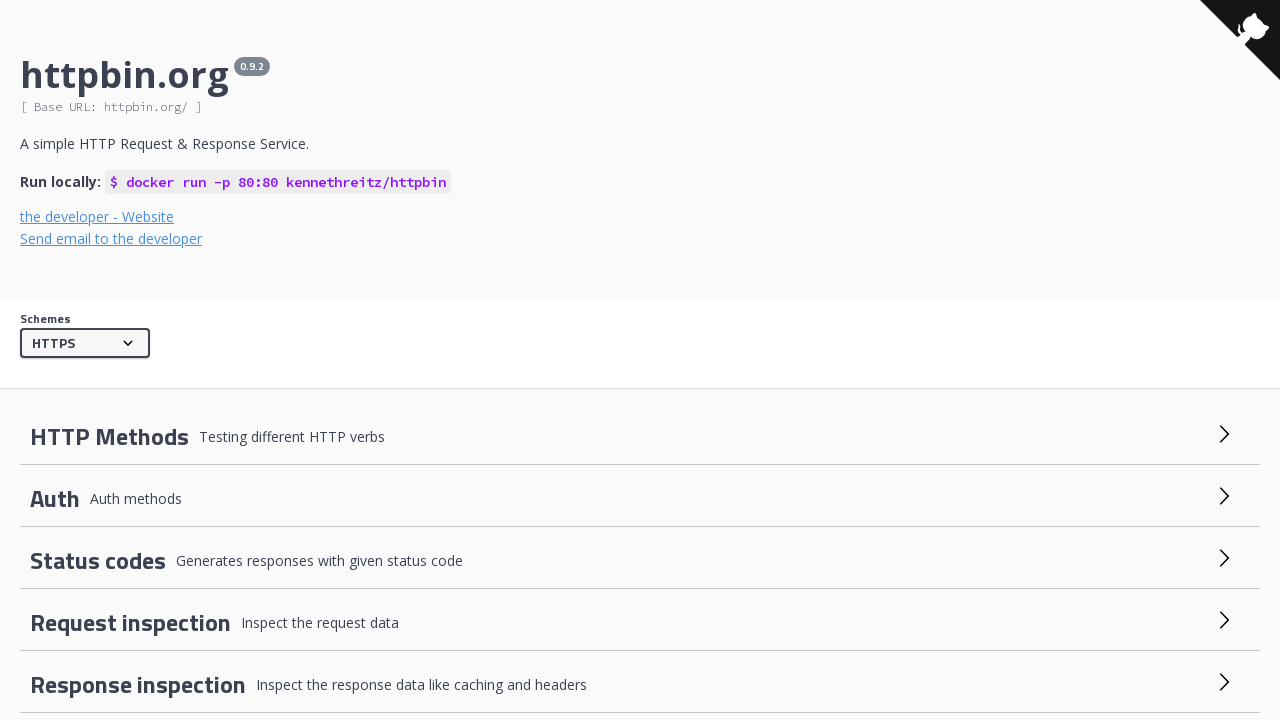

Set viewport to tablet size (768x1024)
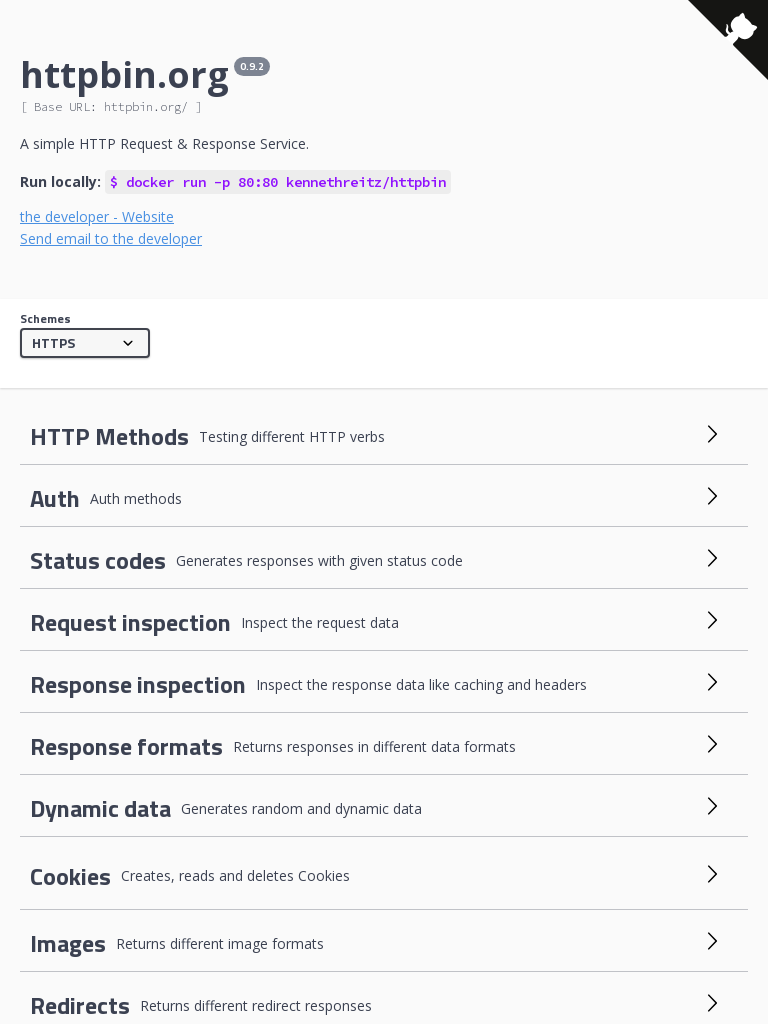

Set viewport to mobile size (375x667)
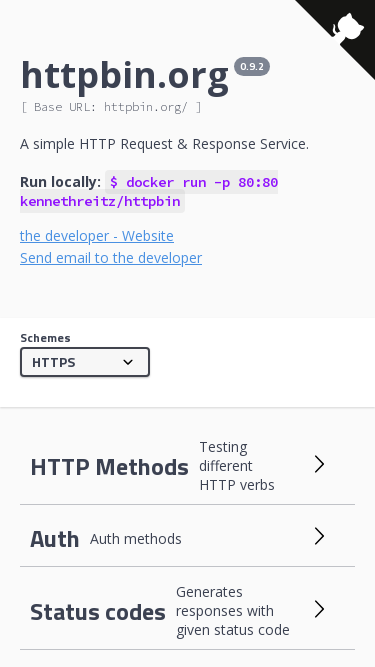

Reset viewport to desktop size (1200x800)
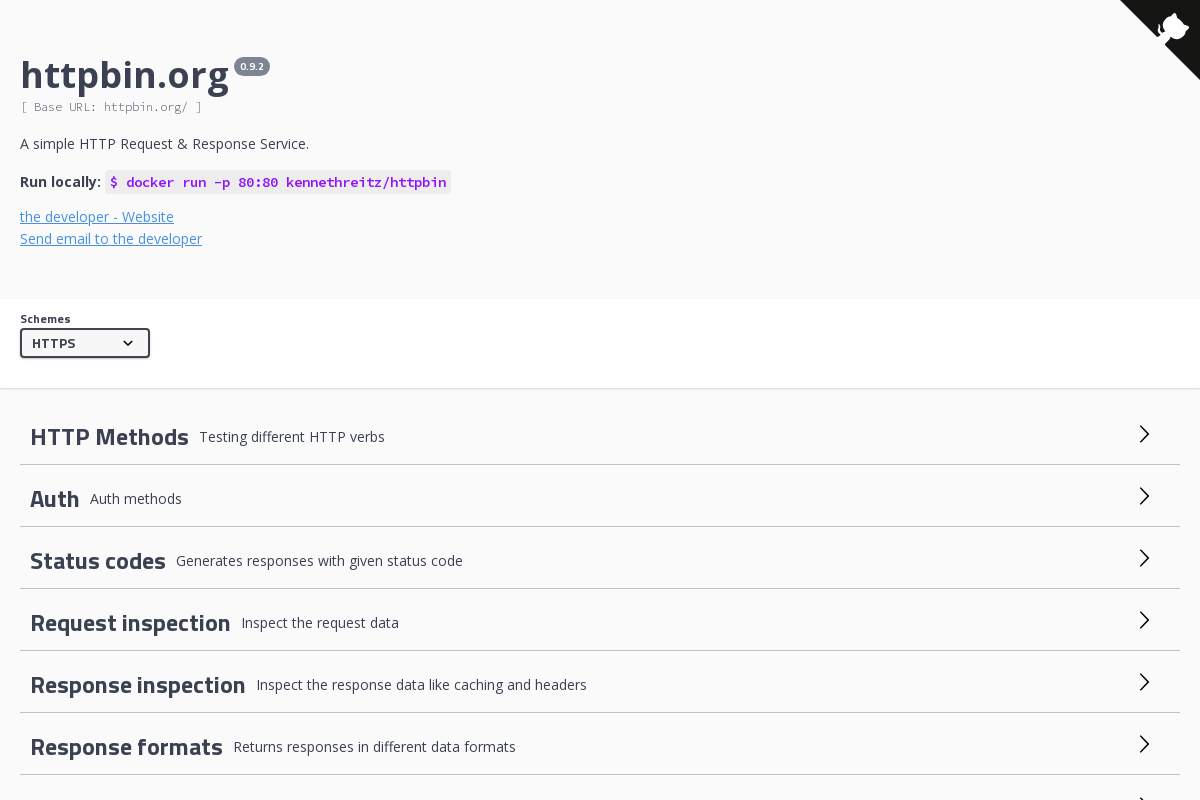

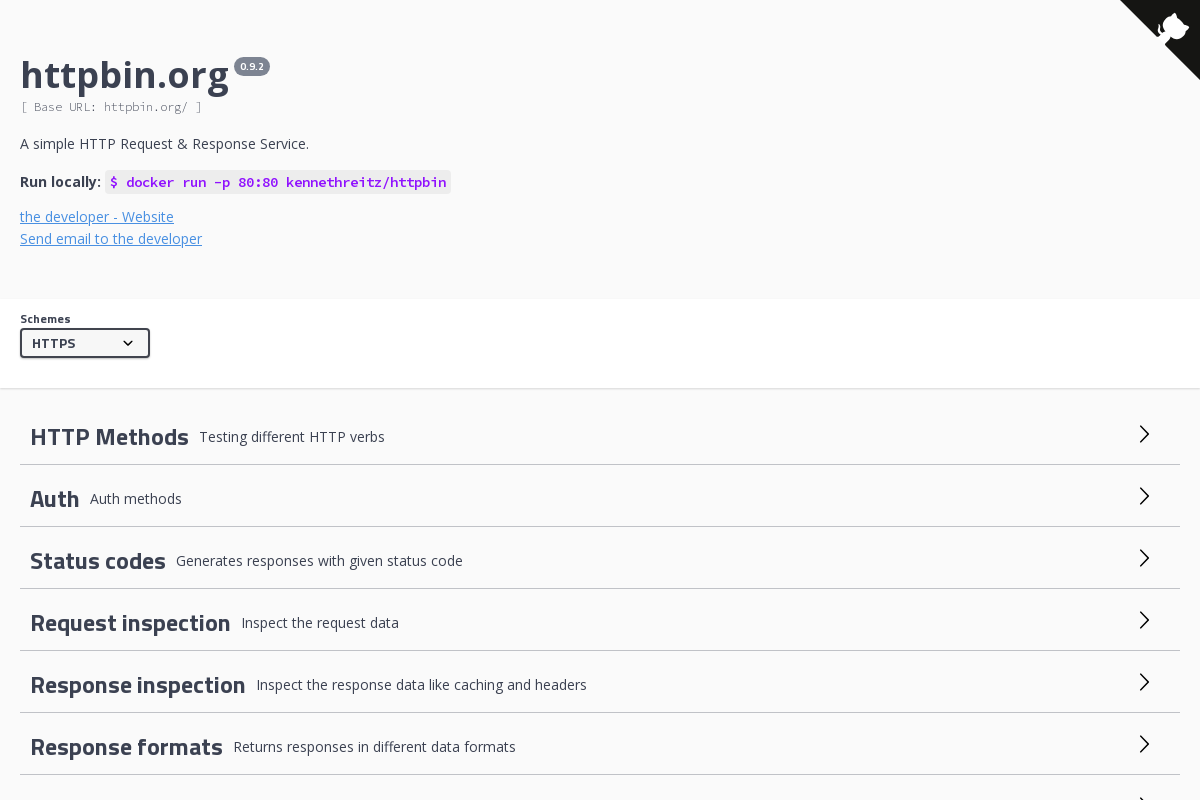